Fills out a Selenium practice form with personal information including first name, last name, gender, experience, date, profession, tools, and continent selection, then submits the form.

Starting URL: https://www.techlistic.com/p/selenium-practice-form.html

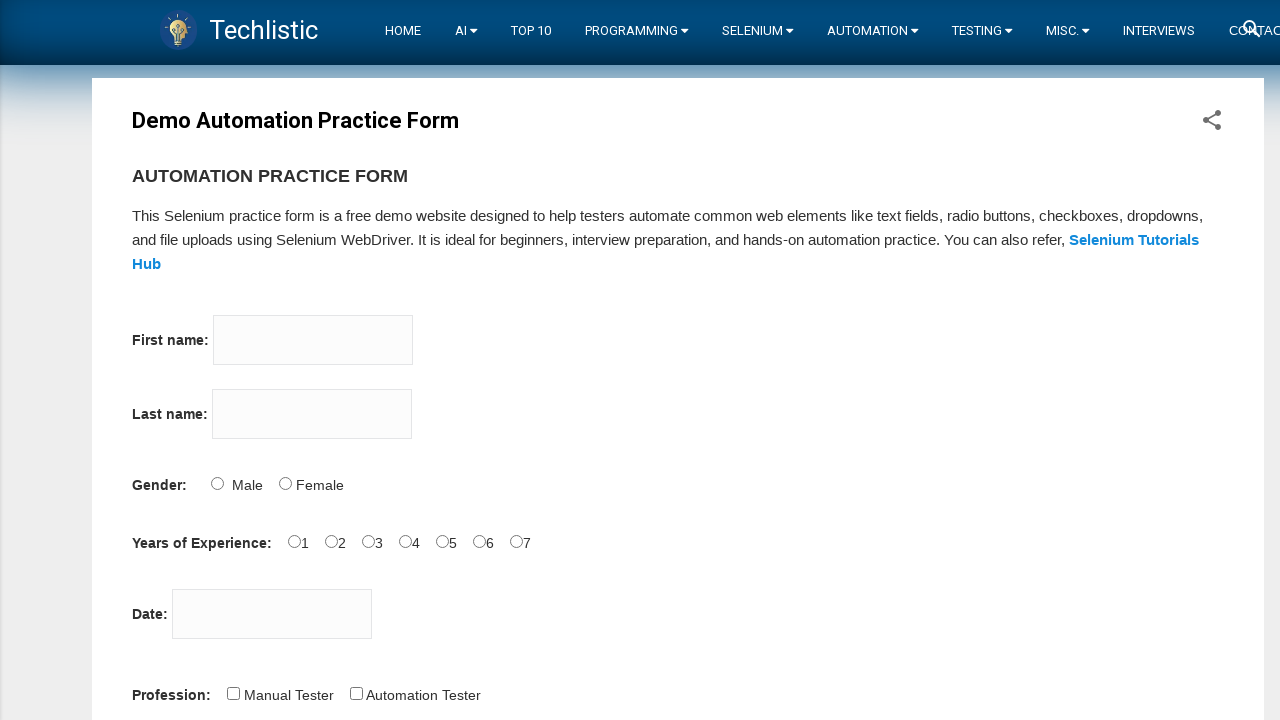

Filled first name field with 'Avinash' on input[name='firstname']
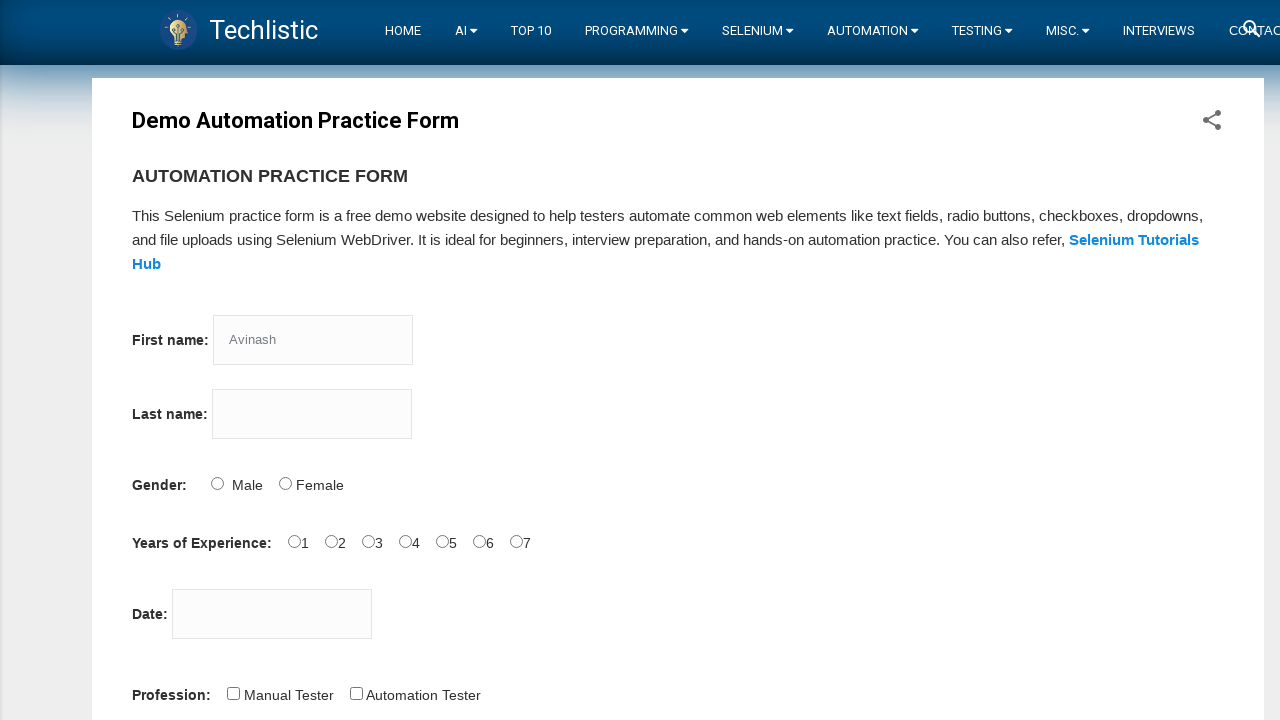

Filled last name field with 'Tiwari' on input[name='lastname']
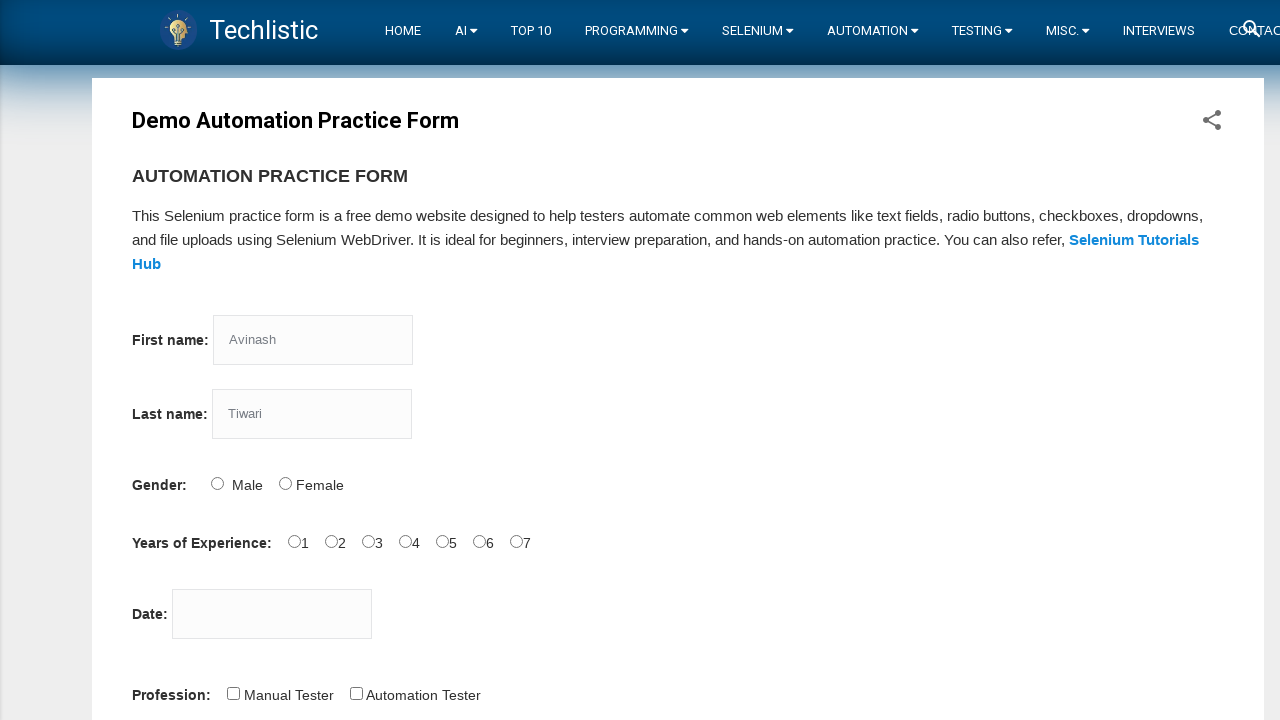

Selected Male gender option at (217, 483) on input#sex-0
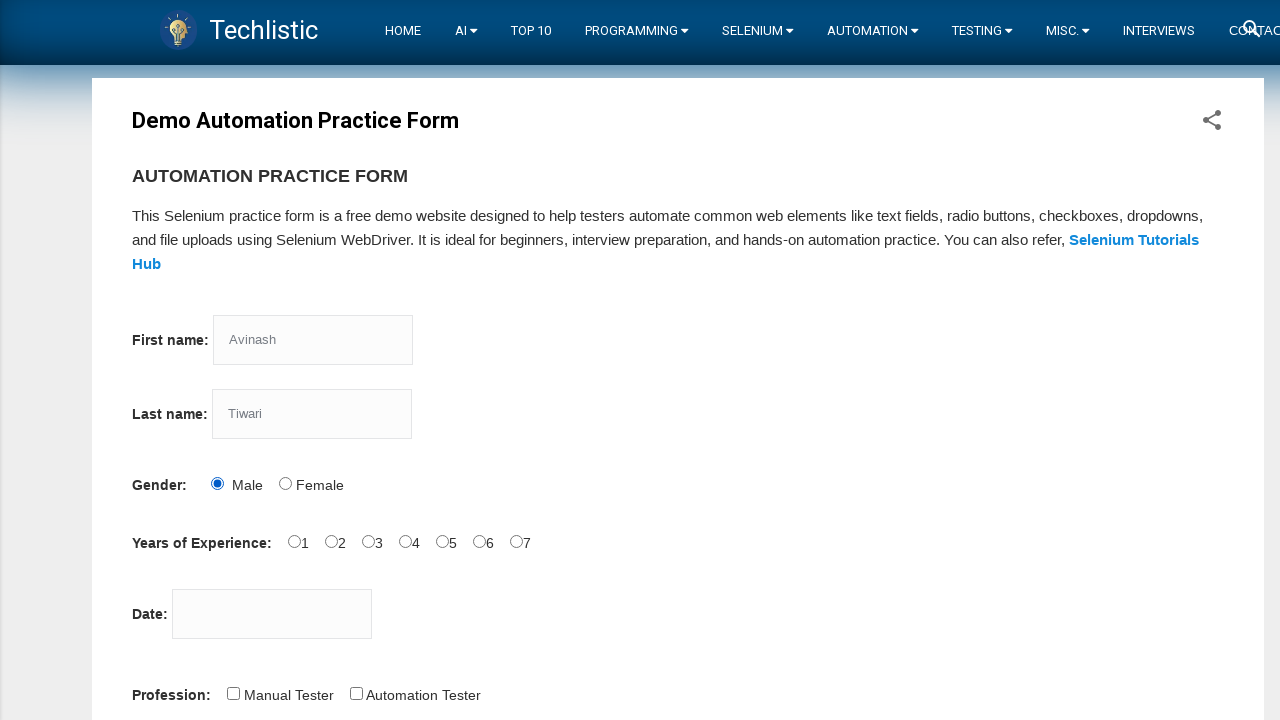

Selected 0 years of experience at (294, 541) on input#exp-0
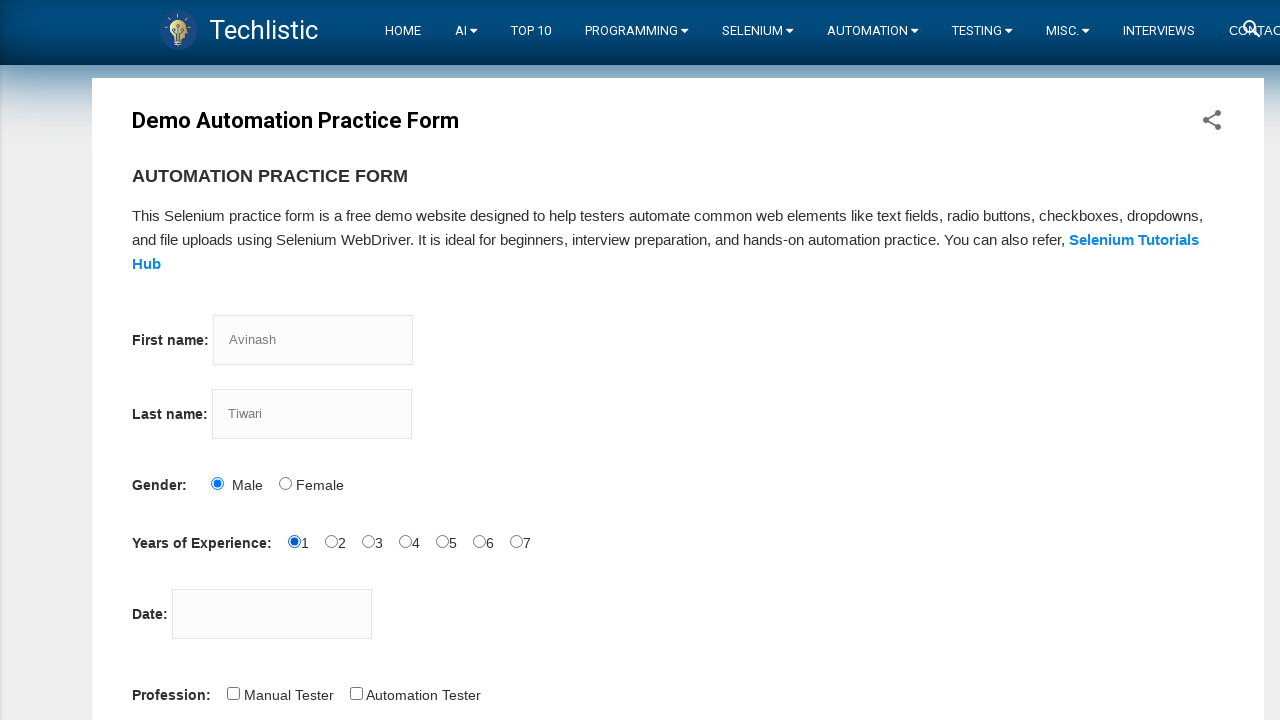

Filled date field with '21-04-2003' on input#datepicker
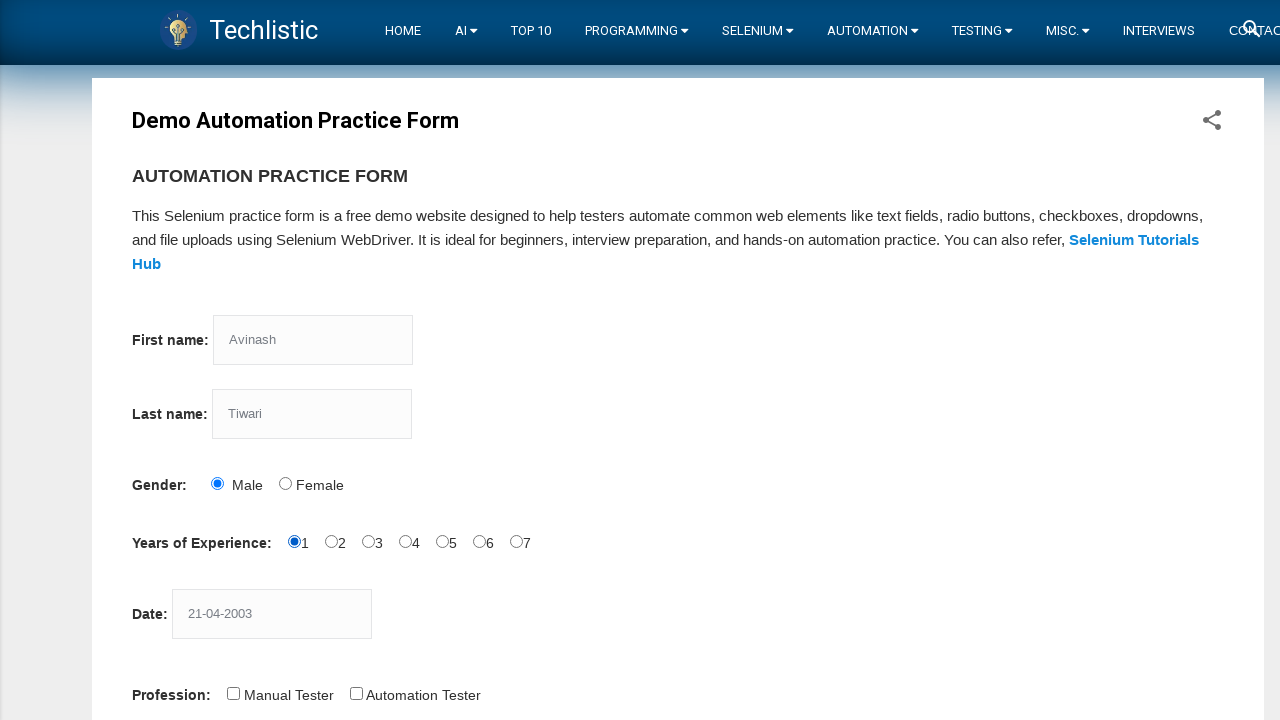

Selected Automation Tester profession at (356, 693) on input#profession-1
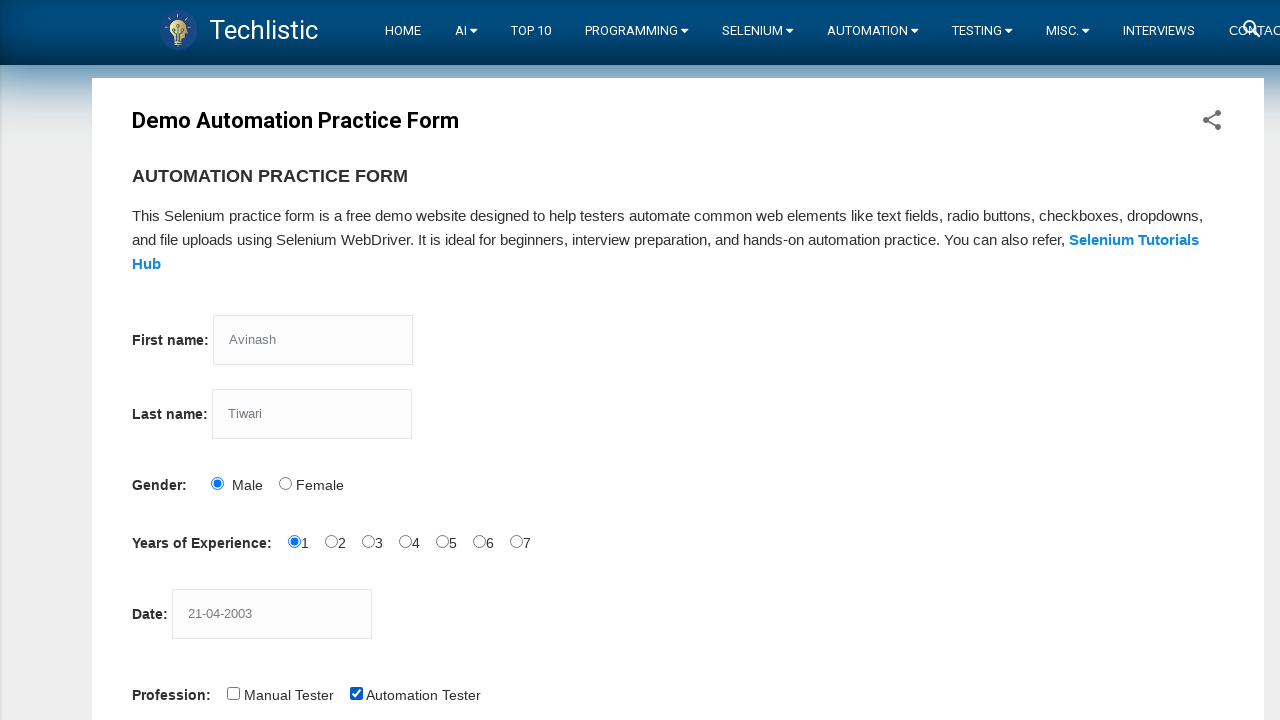

Selected Selenium IDE tool at (446, 360) on input#tool-2
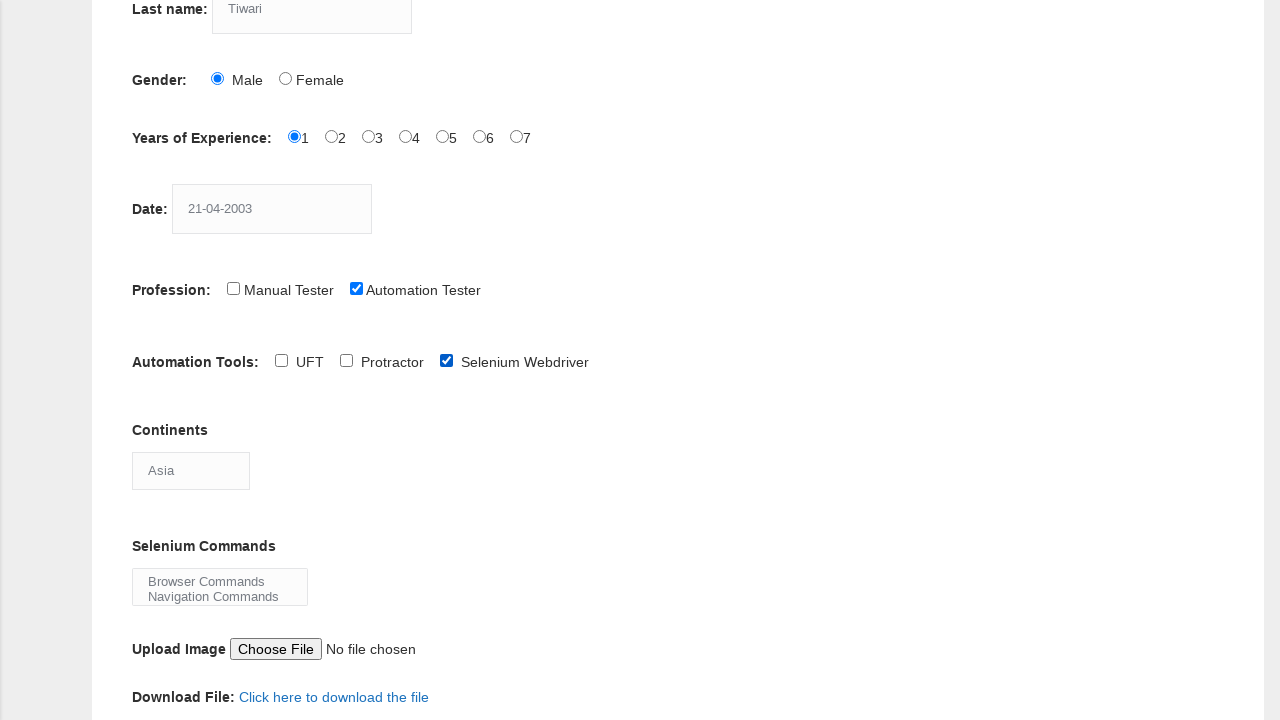

Clicked continents dropdown at (191, 470) on select#continents
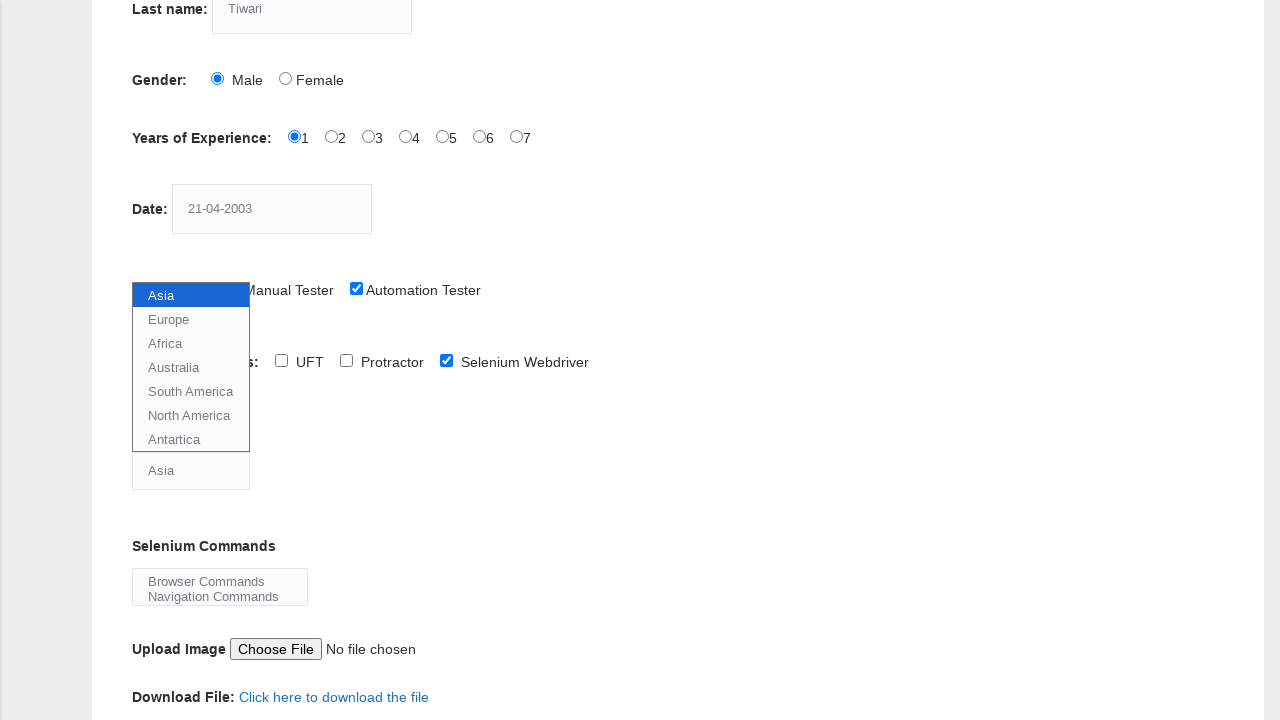

Selected Asia from continents dropdown on select#continents
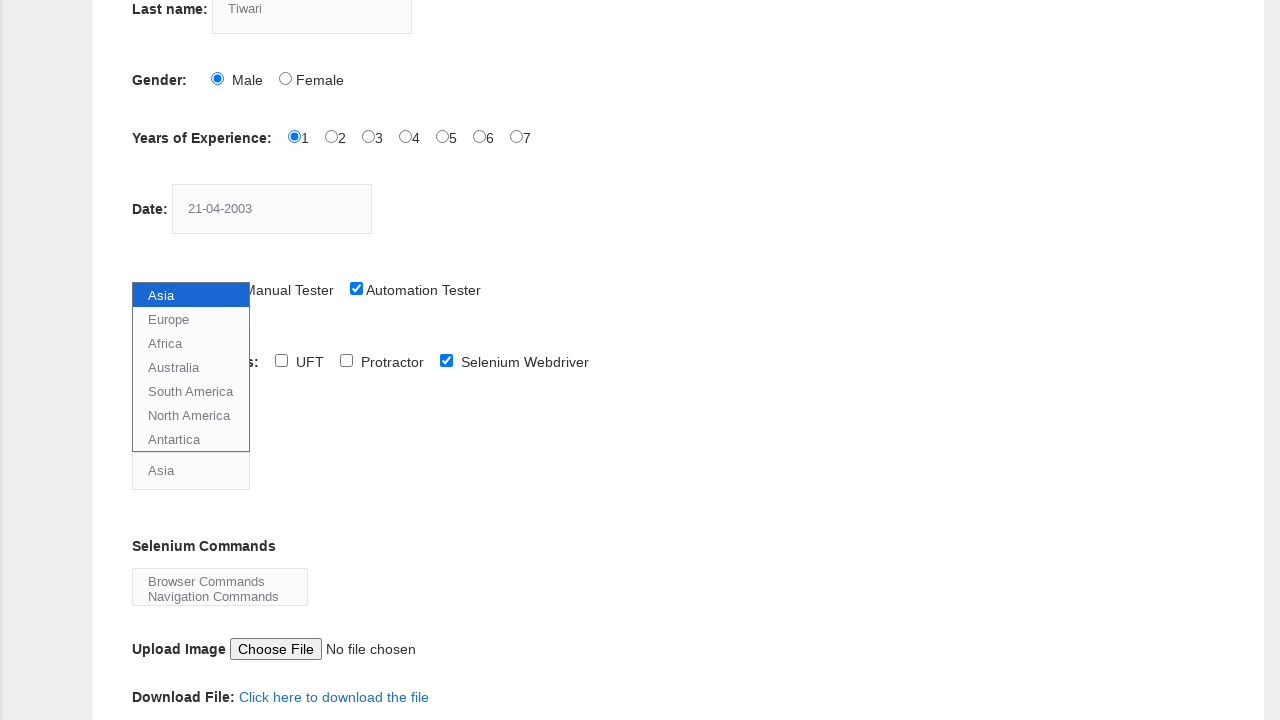

Clicked submit button to submit the form at (157, 360) on button#submit
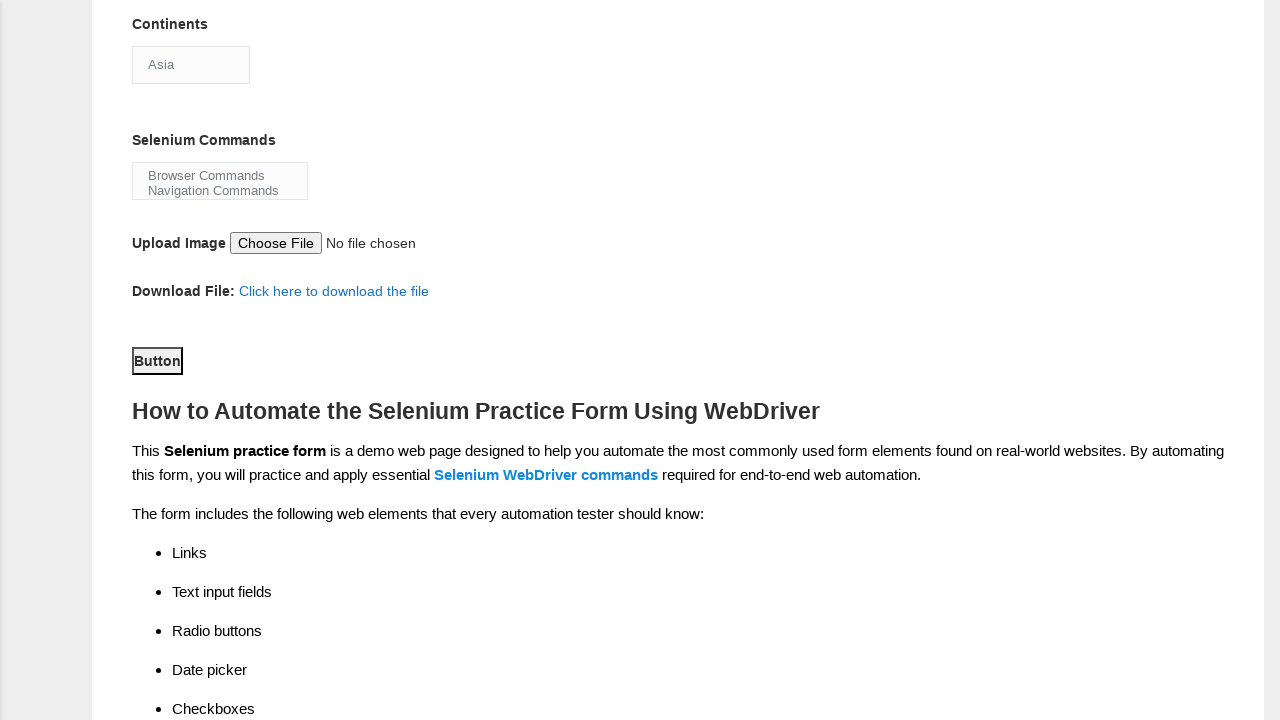

Waited for form submission to complete
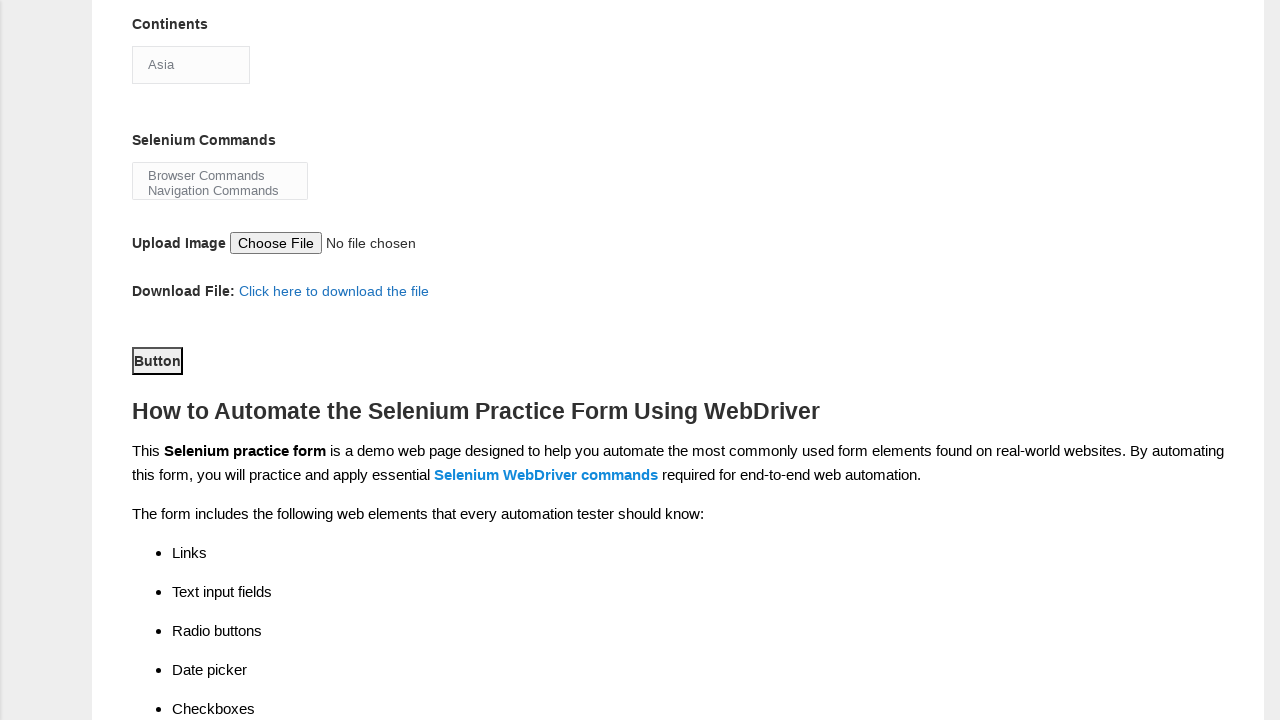

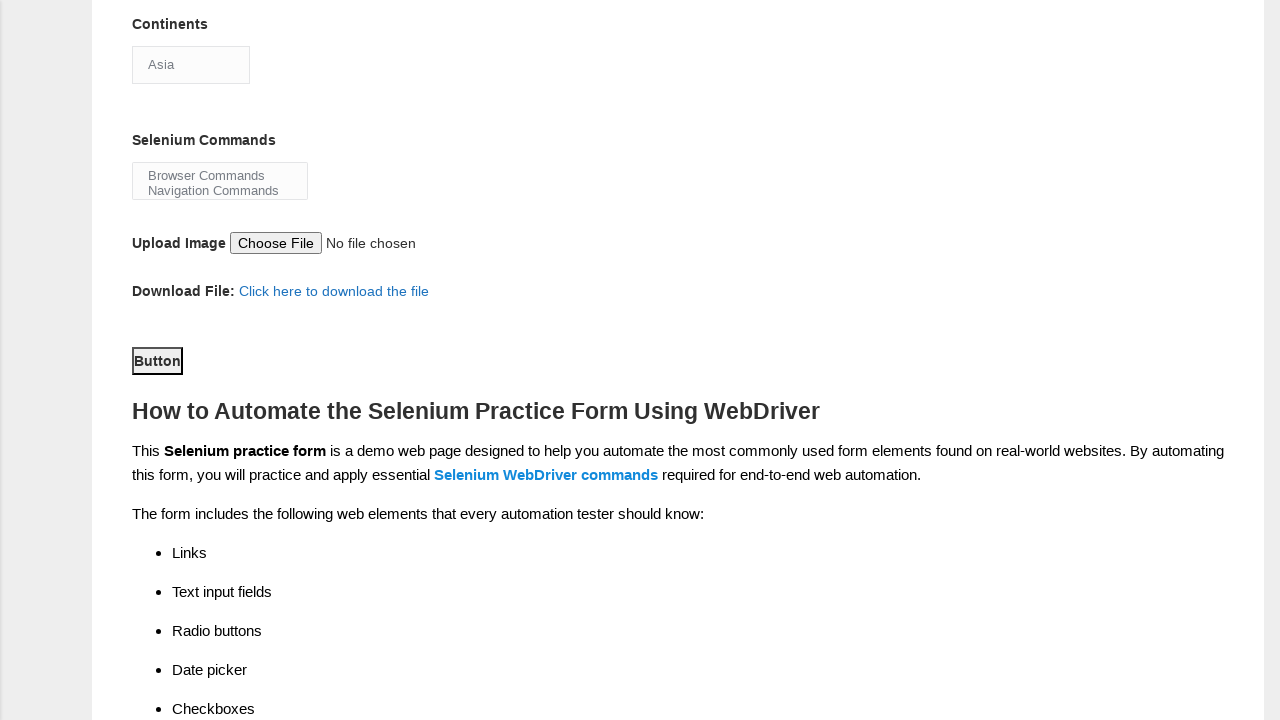